Tests selecting multiple languages from a multi-select dropdown by clicking on the dropdown and then selecting English and Hindi options

Starting URL: https://demo.automationtesting.in/Register.html

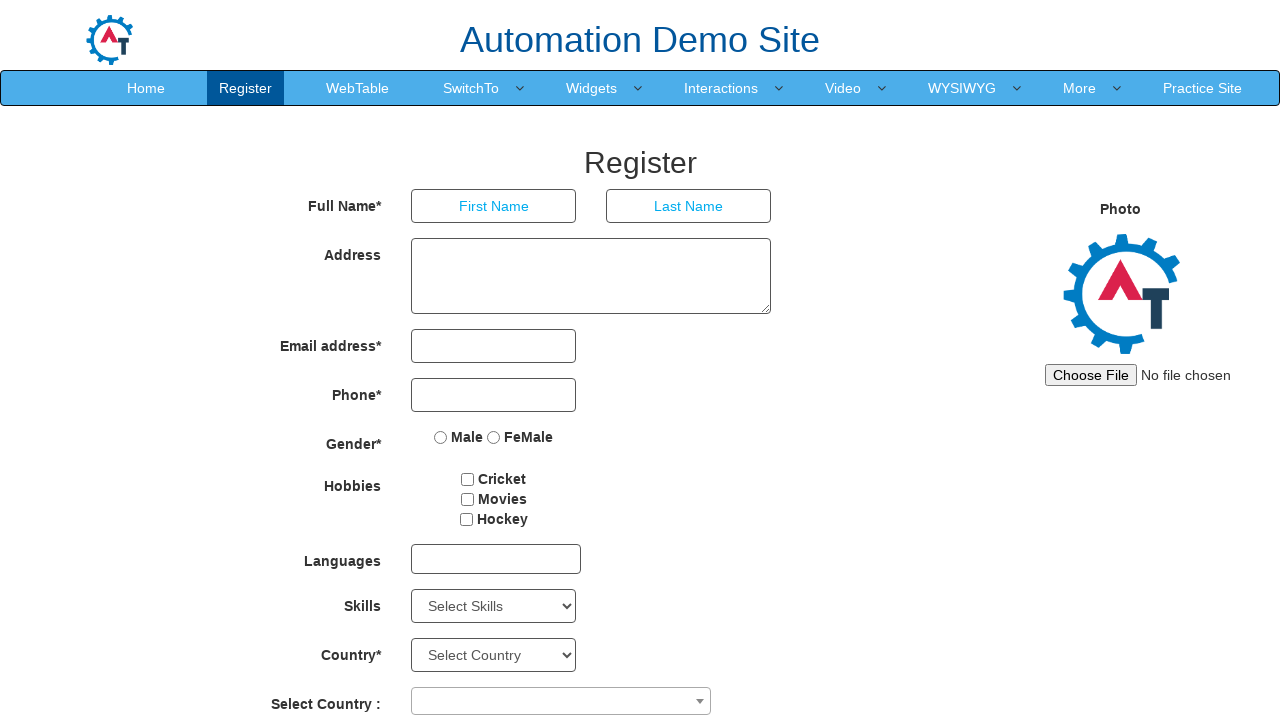

Clicked on language multi-select dropdown at (496, 559) on xpath=//*[@id="msdd"]
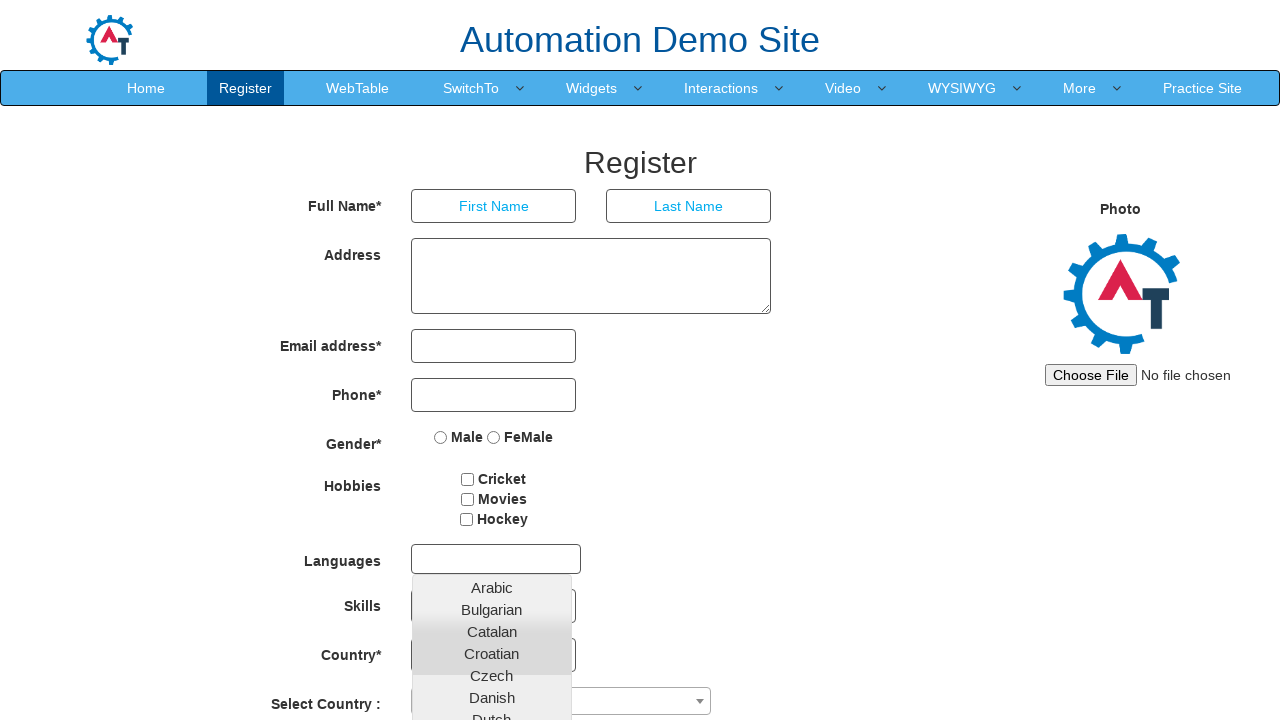

Selected English from language dropdown at (492, 457) on xpath=//li/a[text()="English"]
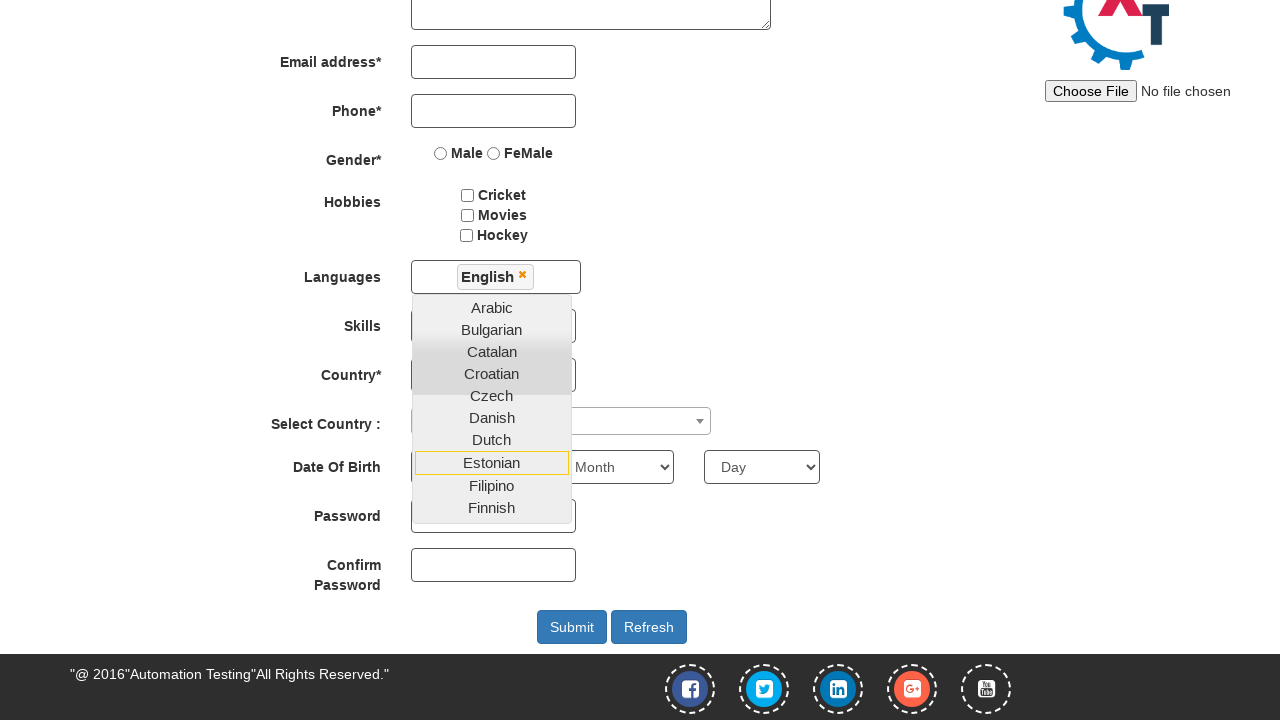

Selected Hindi from language dropdown at (492, 408) on xpath=//li/a[text()="Hindi"]
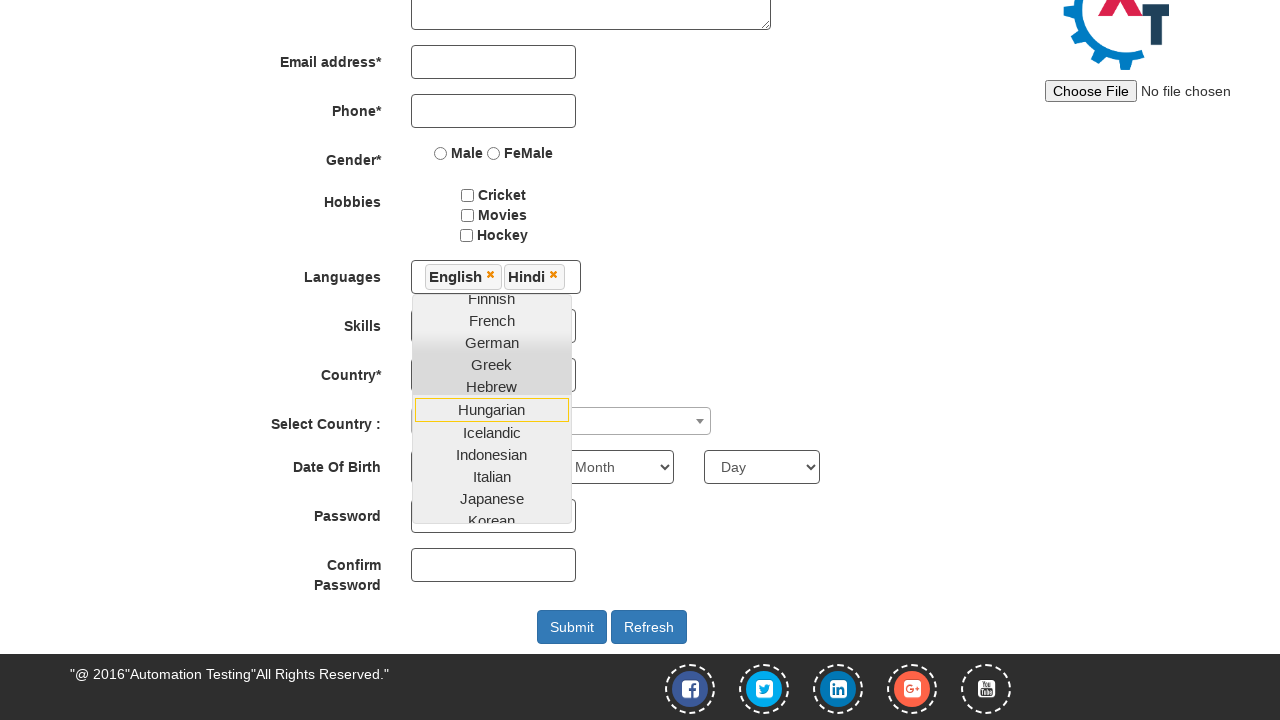

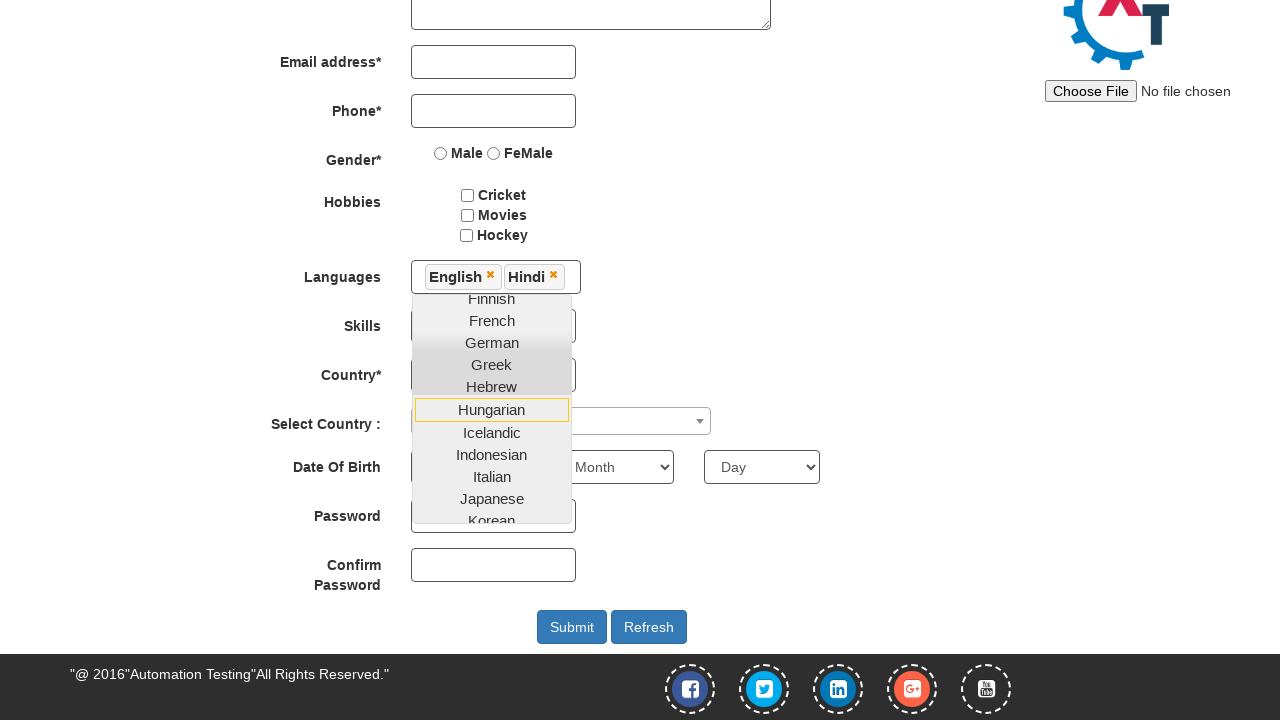